Tests right-click context menu functionality by right-clicking an element, hovering over quit option, and clicking it

Starting URL: http://swisnl.github.io/jQuery-contextMenu/demo.html

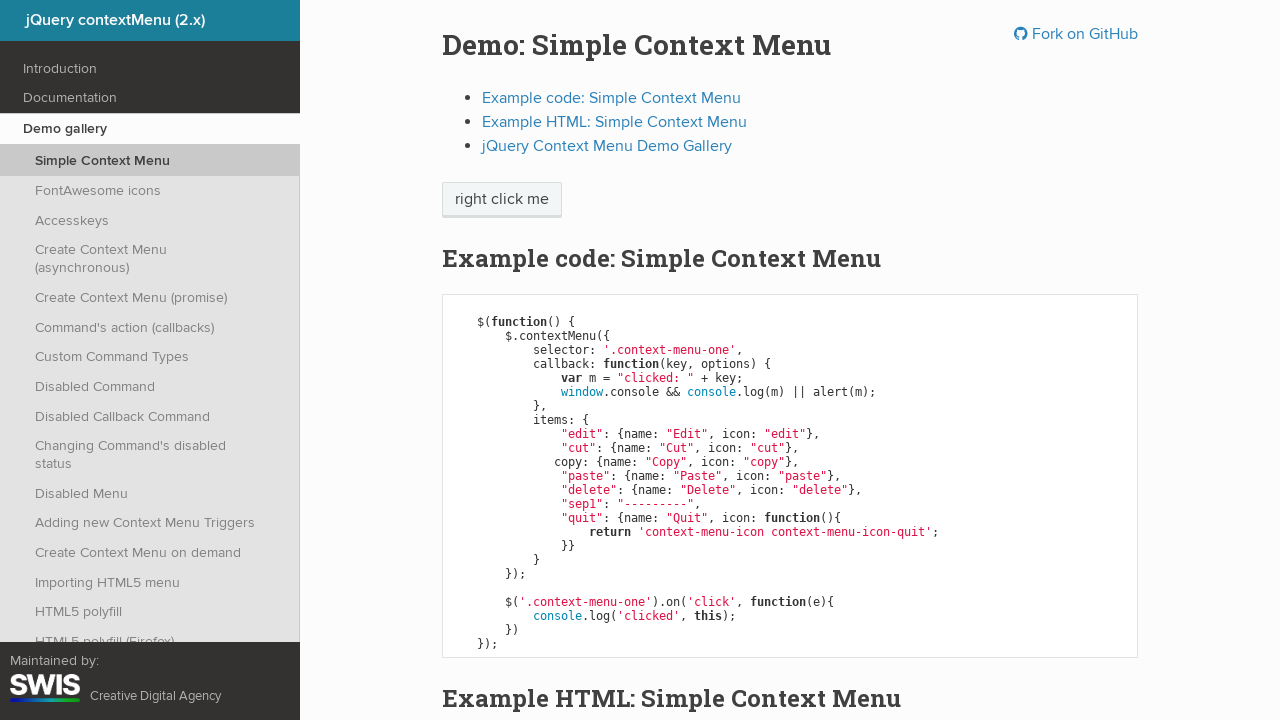

Right-clicked on context menu element to open context menu at (502, 200) on xpath=//span[@class='context-menu-one btn btn-neutral']
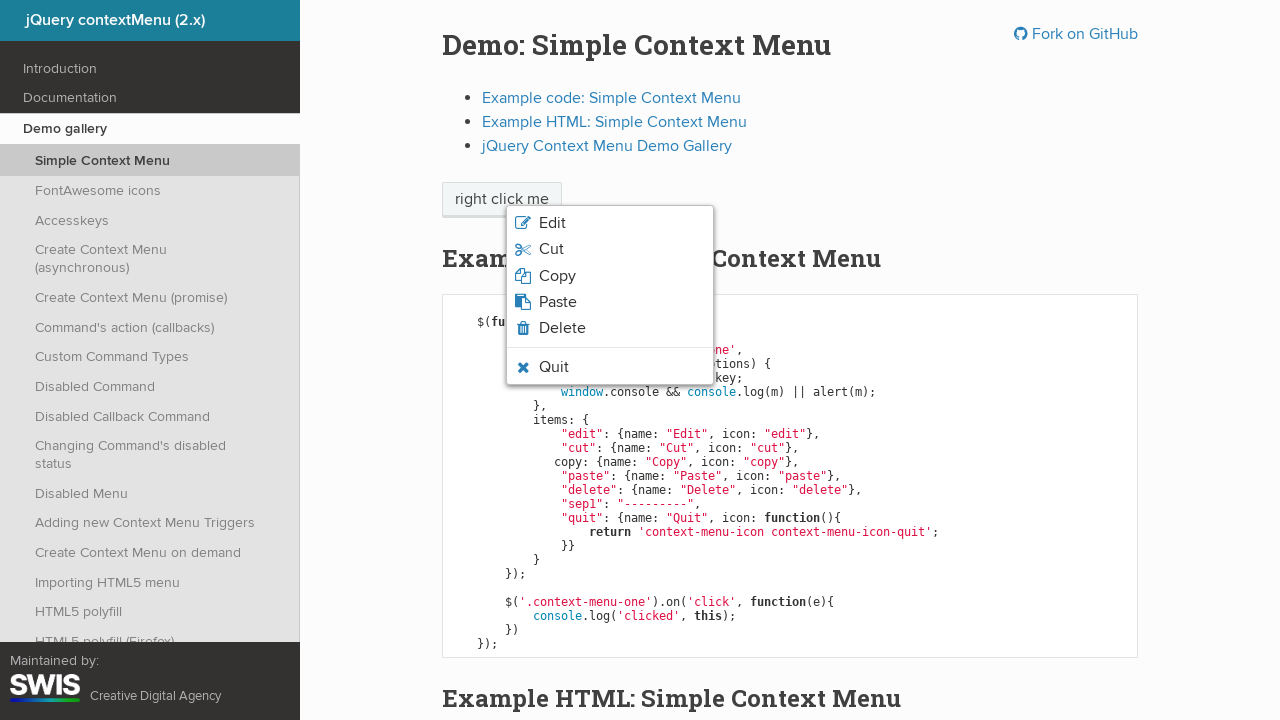

Hovered over quit menu option at (610, 367) on li.context-menu-icon-quit
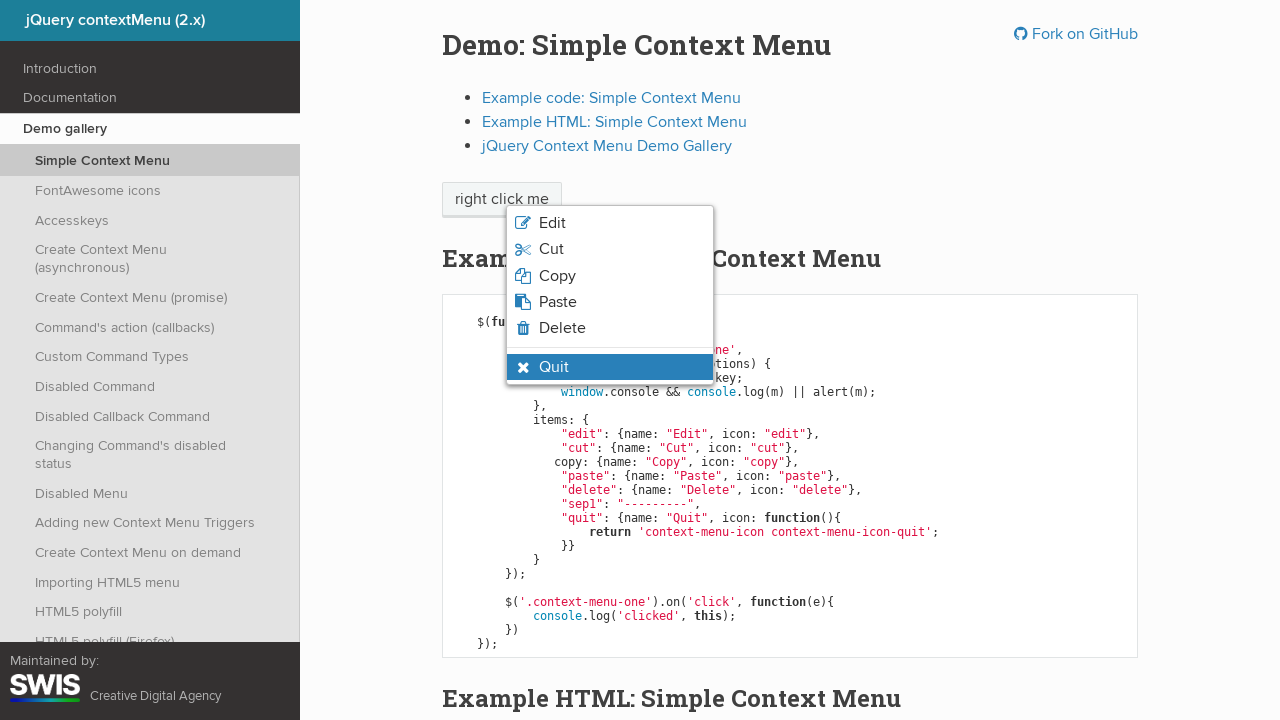

Verified quit menu is visible and hovered
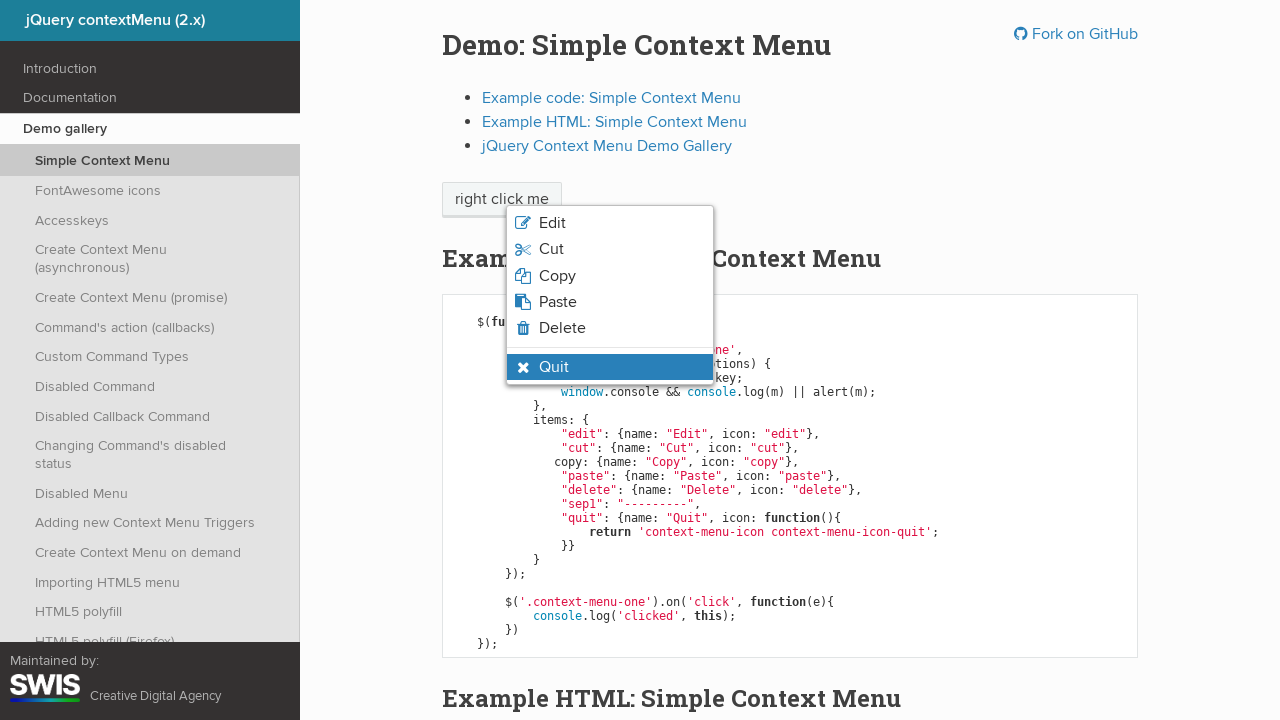

Clicked quit option in context menu at (610, 367) on li.context-menu-icon-quit
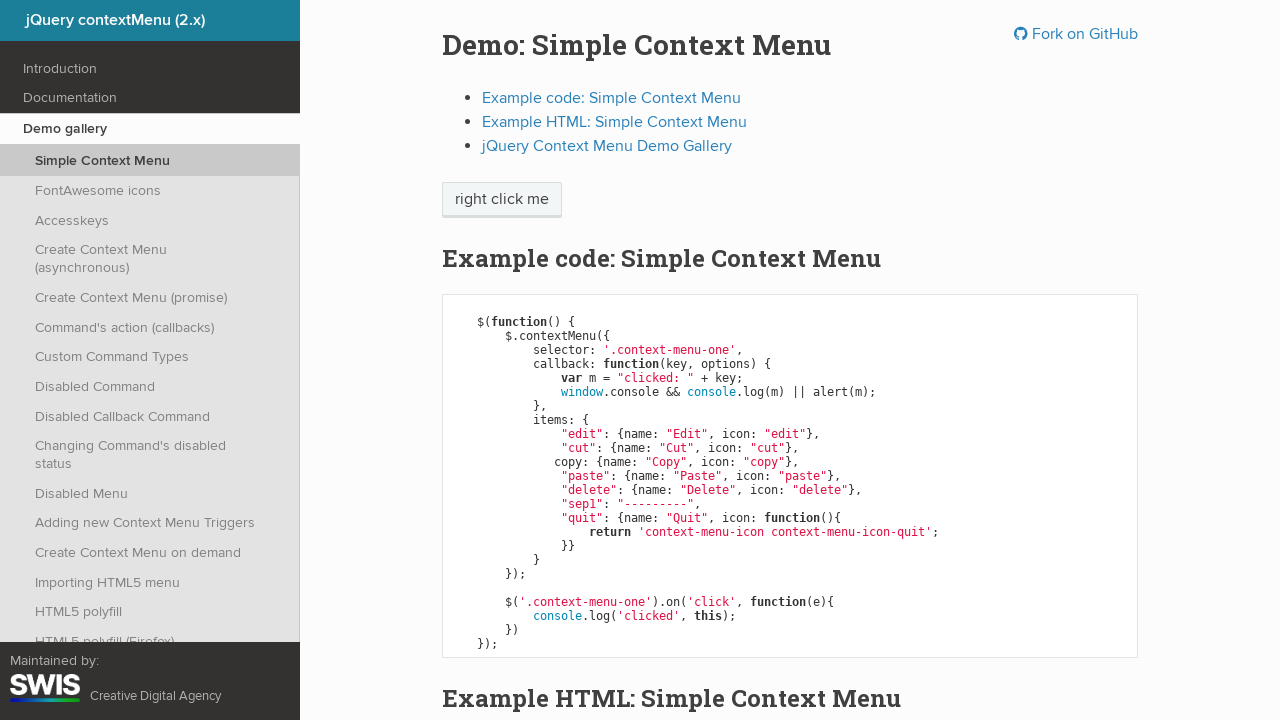

Set up dialog handler to accept alert
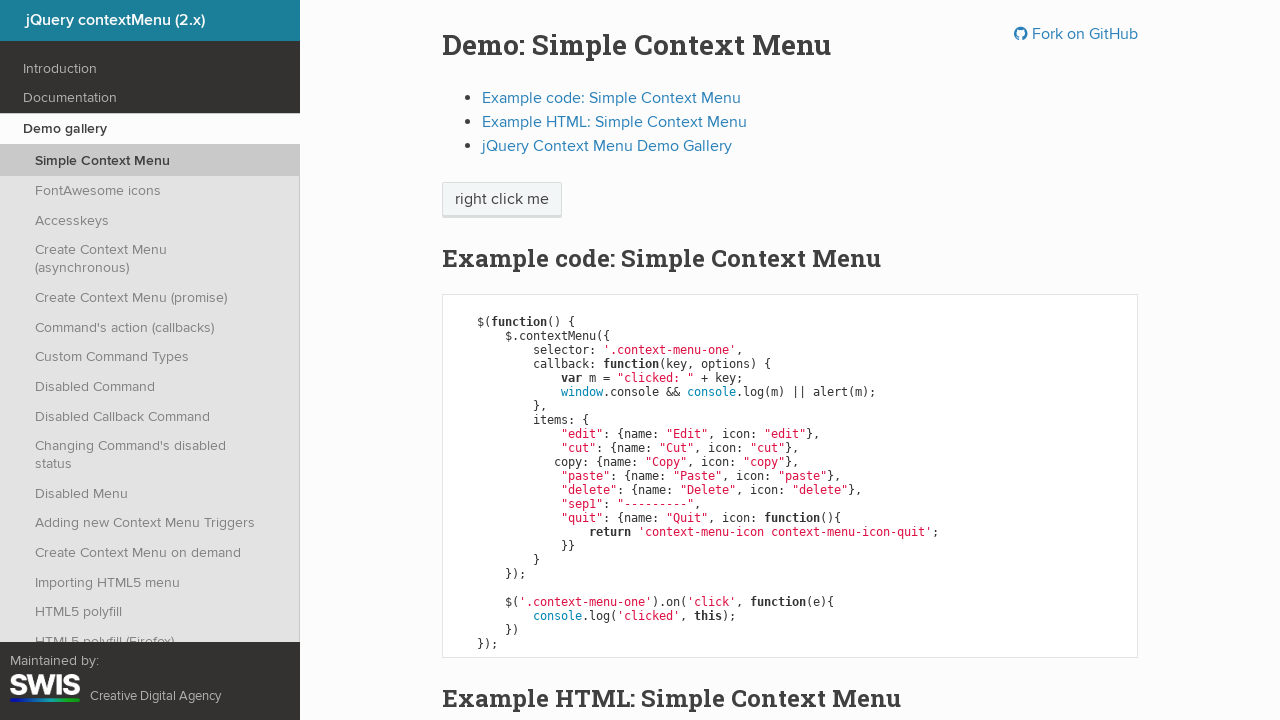

Verified quit menu is no longer visible
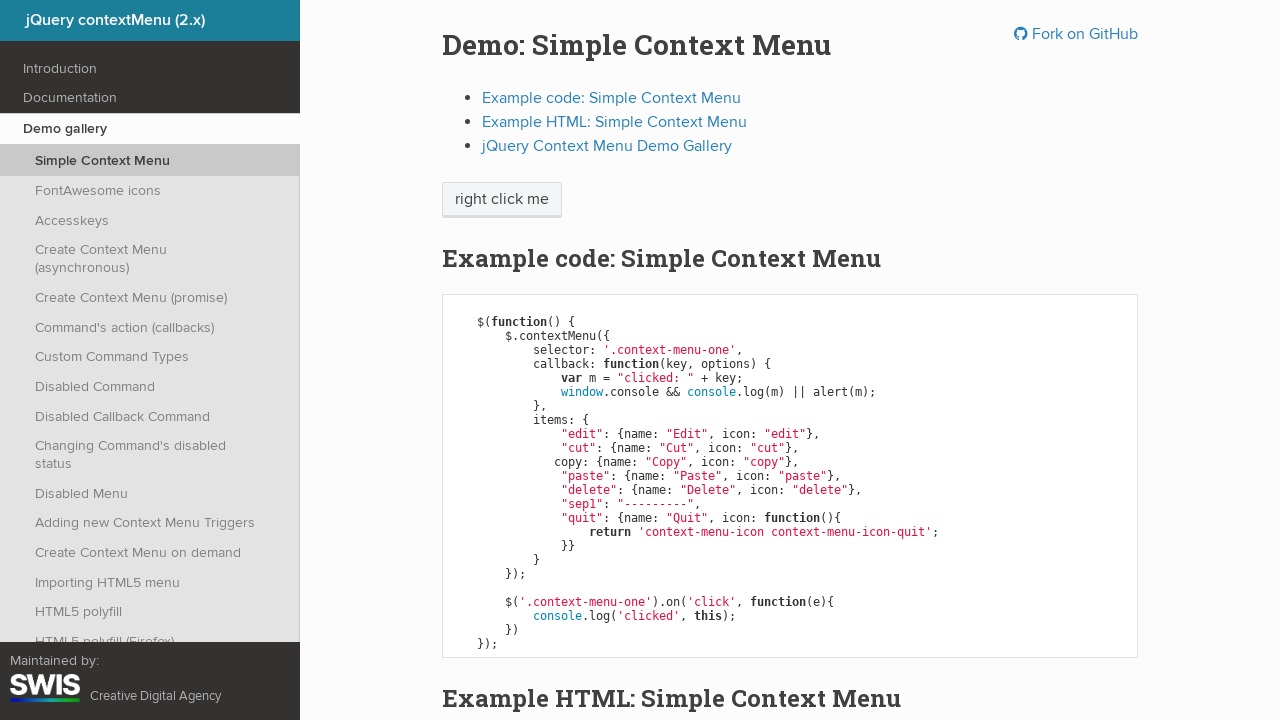

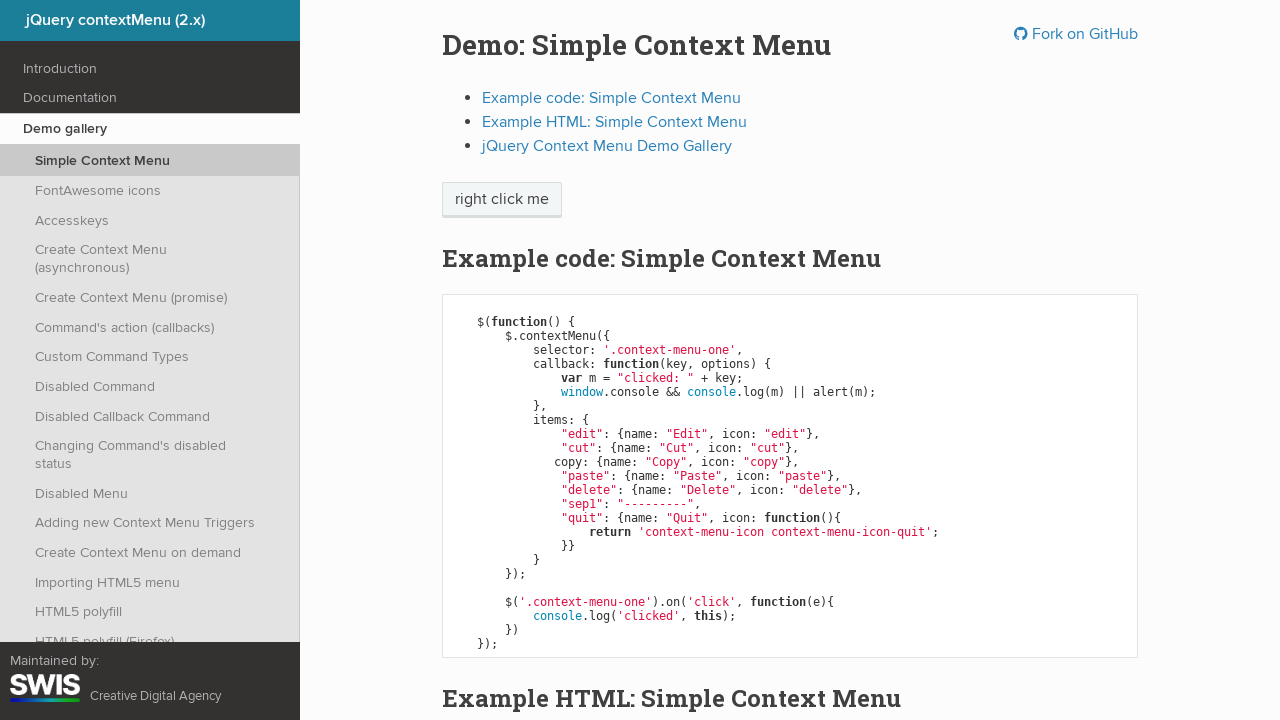